Tests form submission by clicking submit button and verifying the success message

Starting URL: https://www.selenium.dev/selenium/web/web-form.html

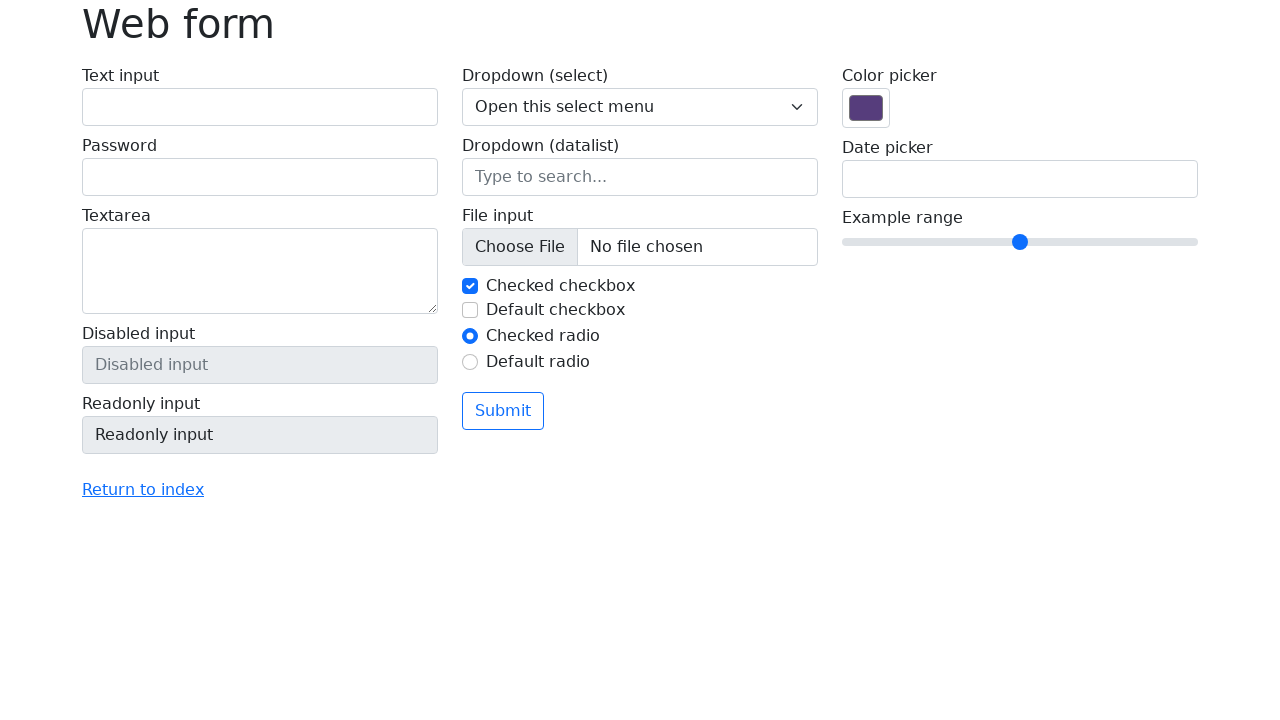

Clicked the submit button at (503, 411) on .btn
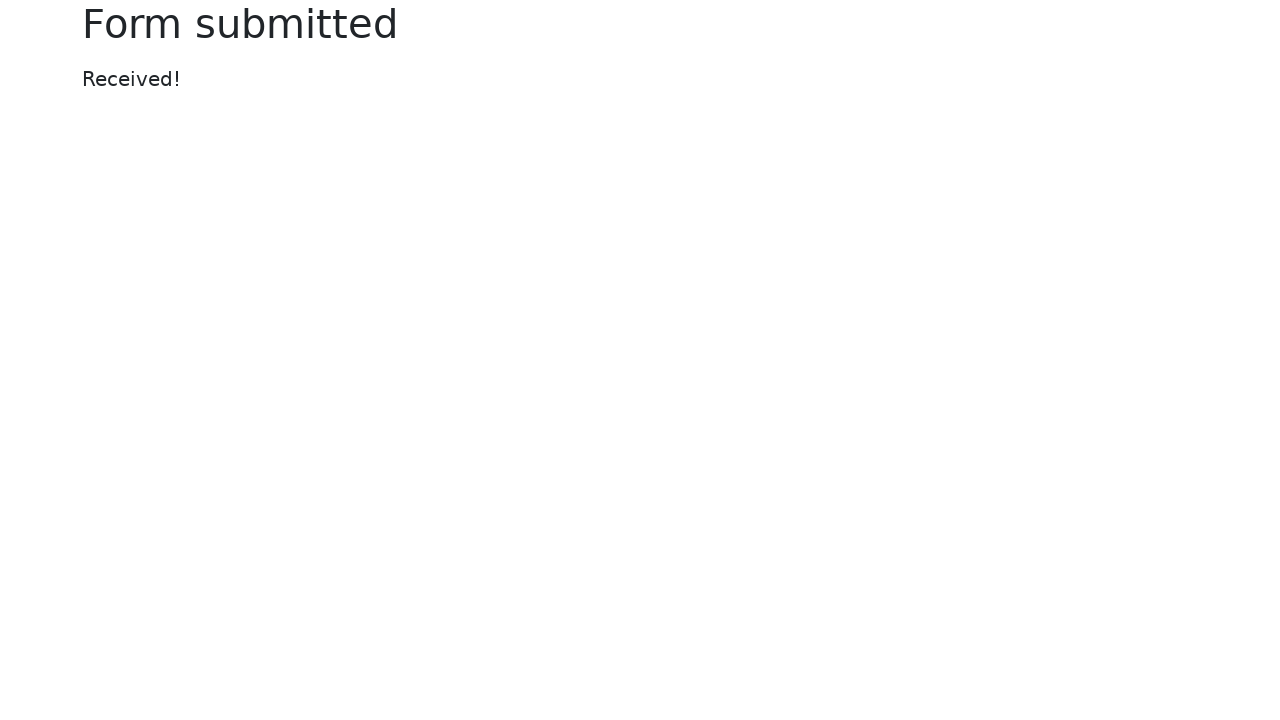

Success message element loaded
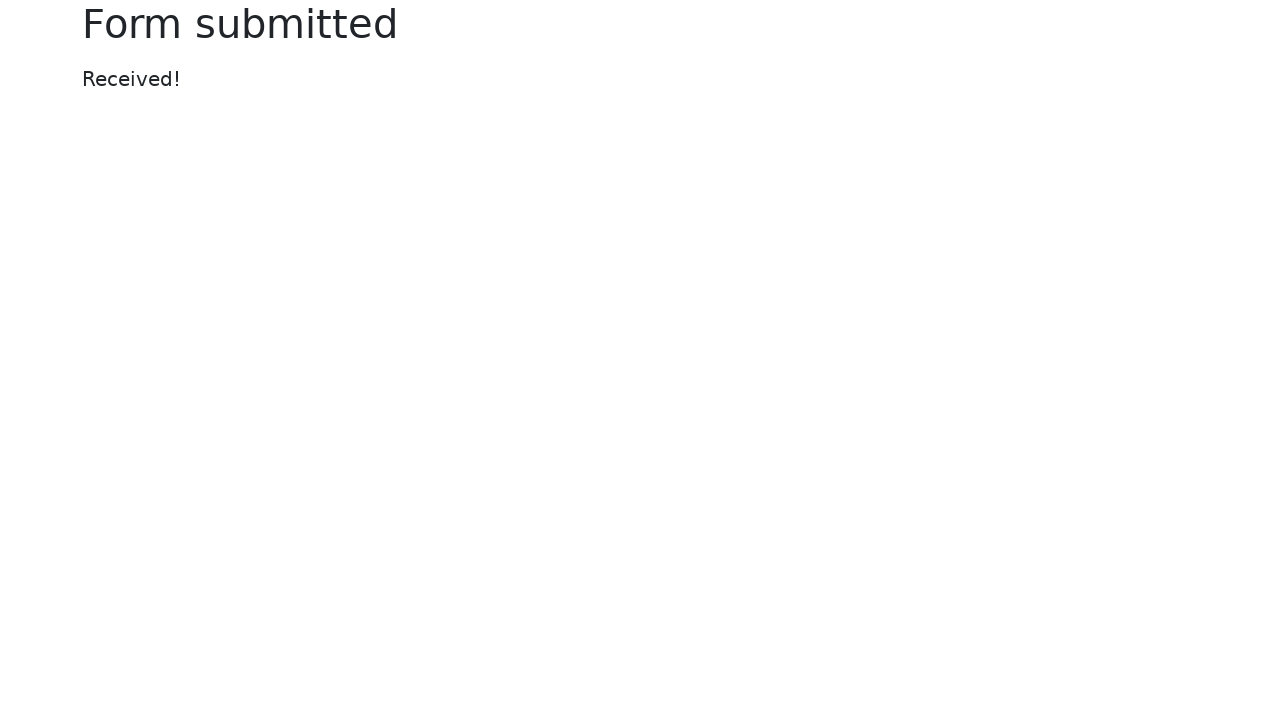

Located success message element
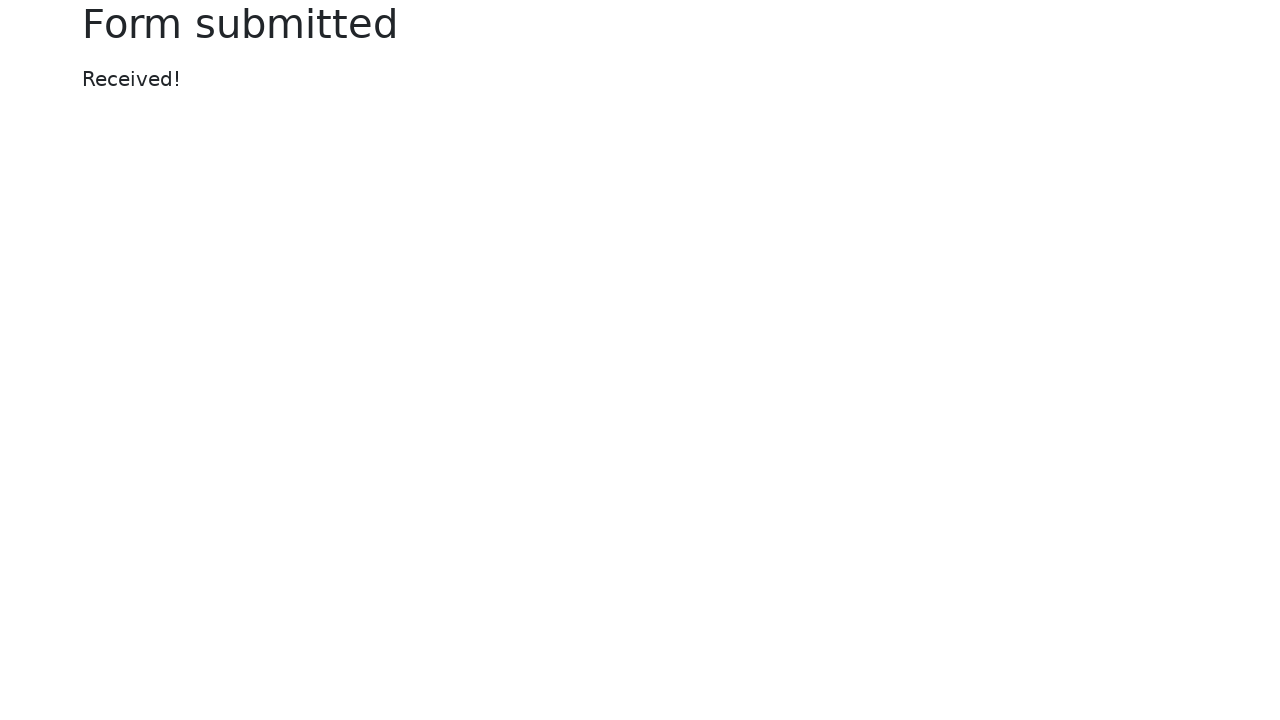

Verified success message displays 'Received!'
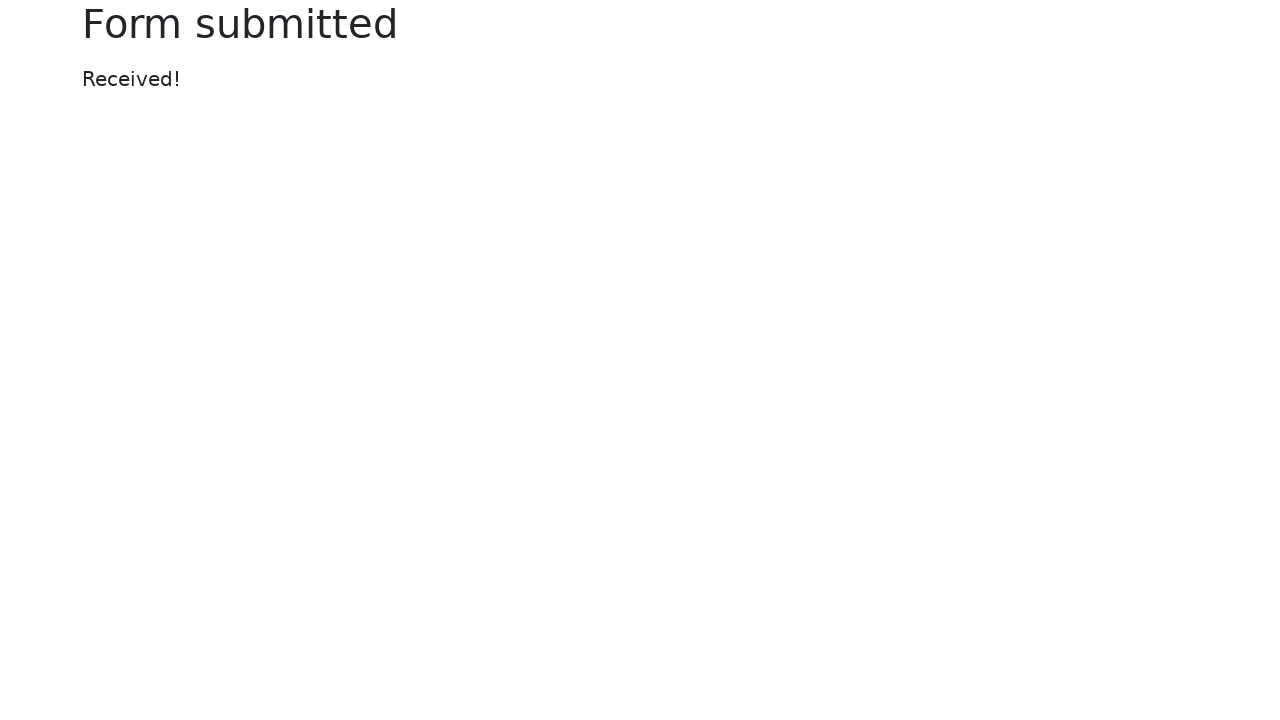

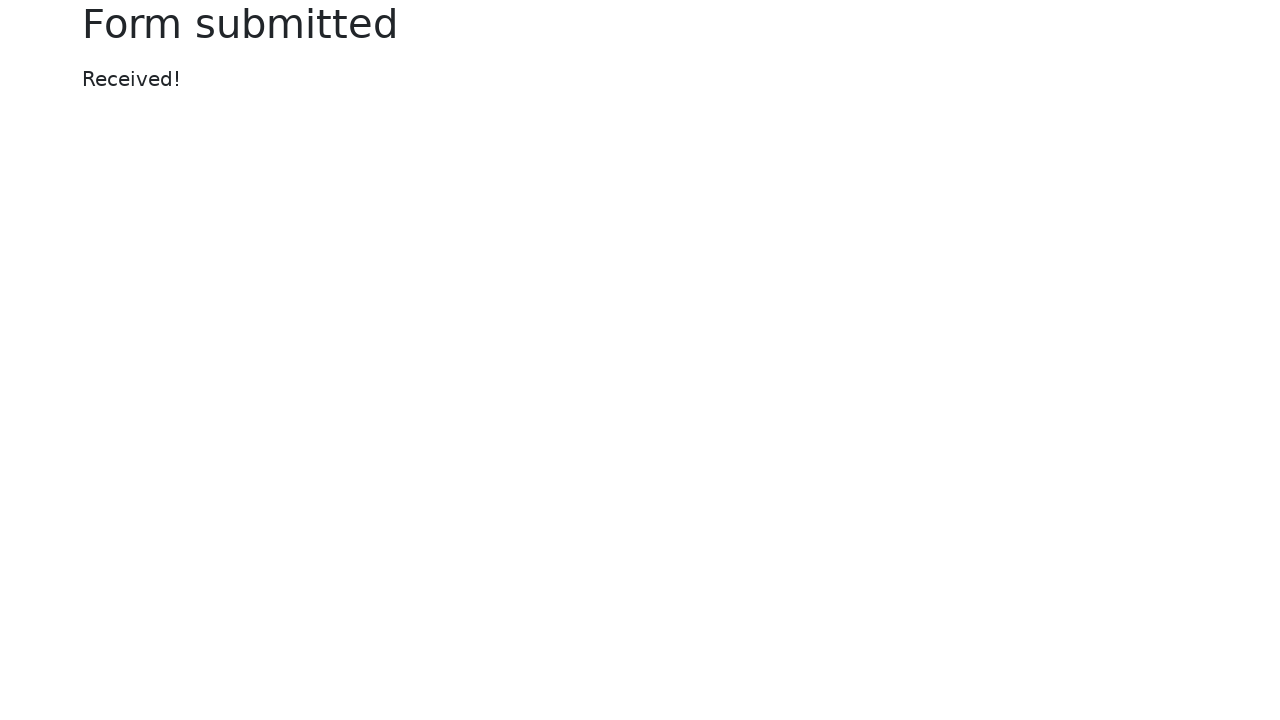